Tests the SeleniumBase demo page by verifying elements, typing in a textarea, clicking a button, and verifying text color changes

Starting URL: https://seleniumbase.io/demo_page

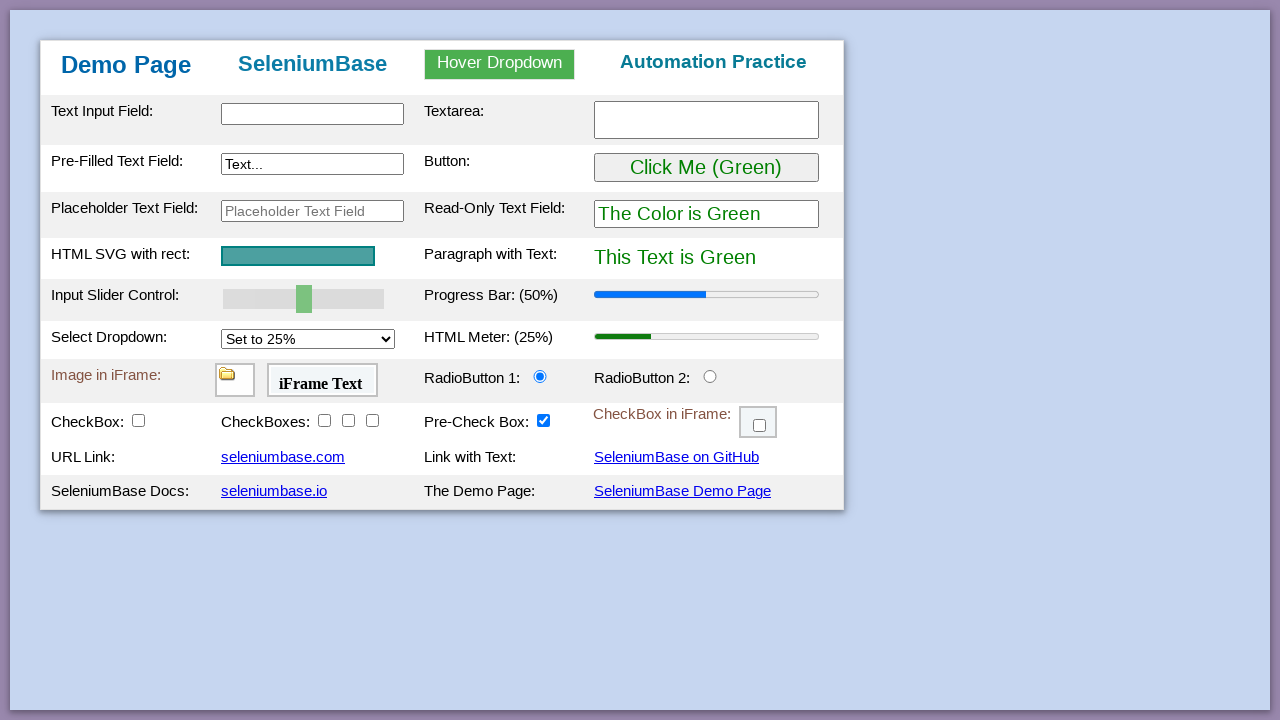

Waited for text input element to be present
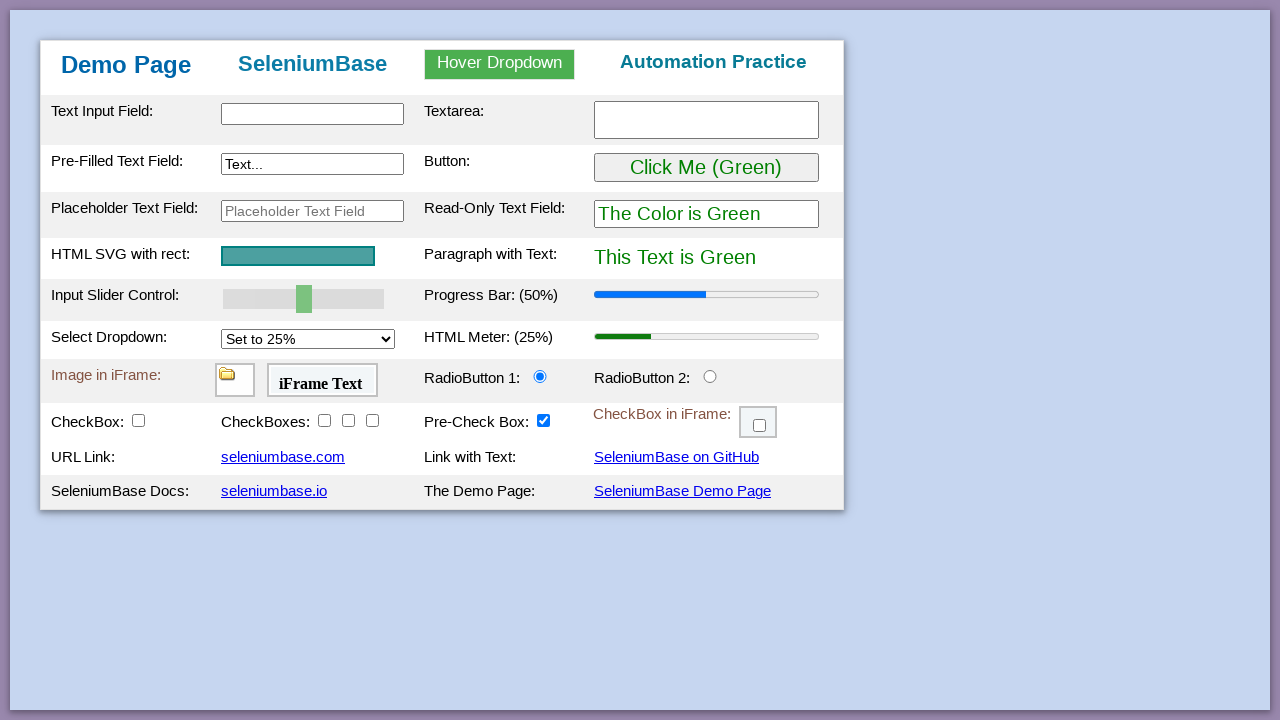

Filled textarea with 'Automated' on #myTextarea
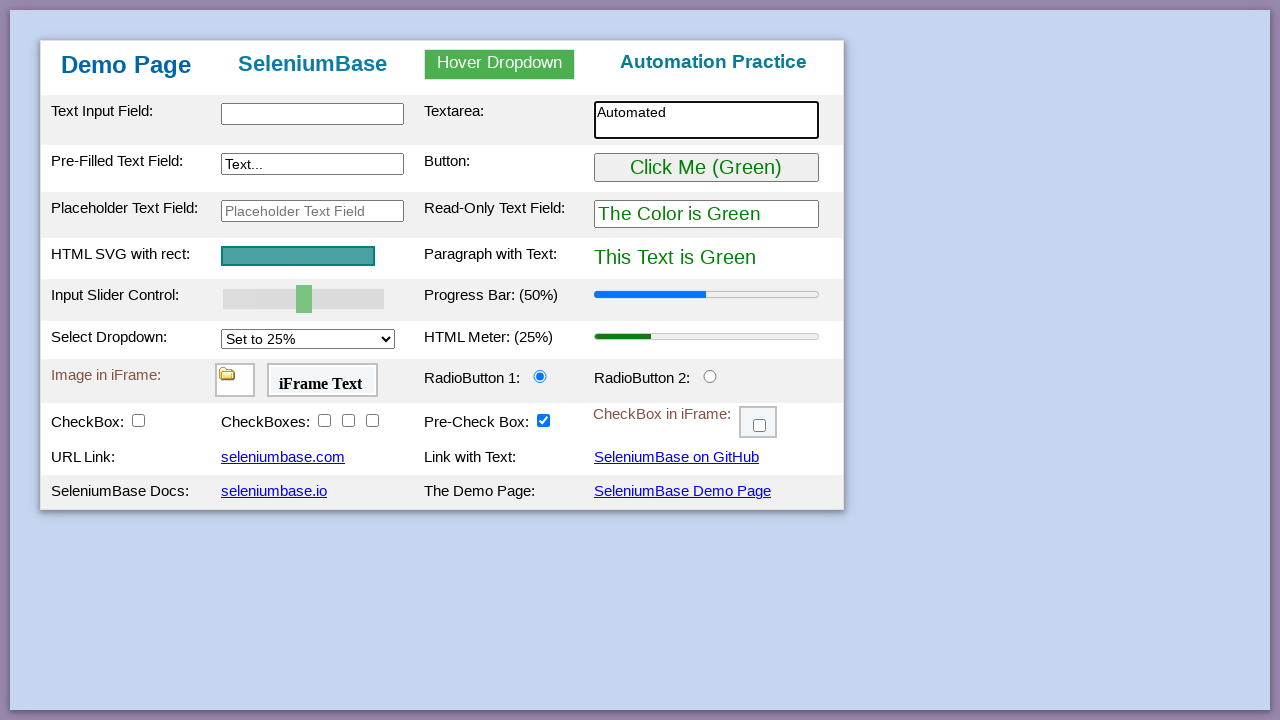

Verified green text is present in element
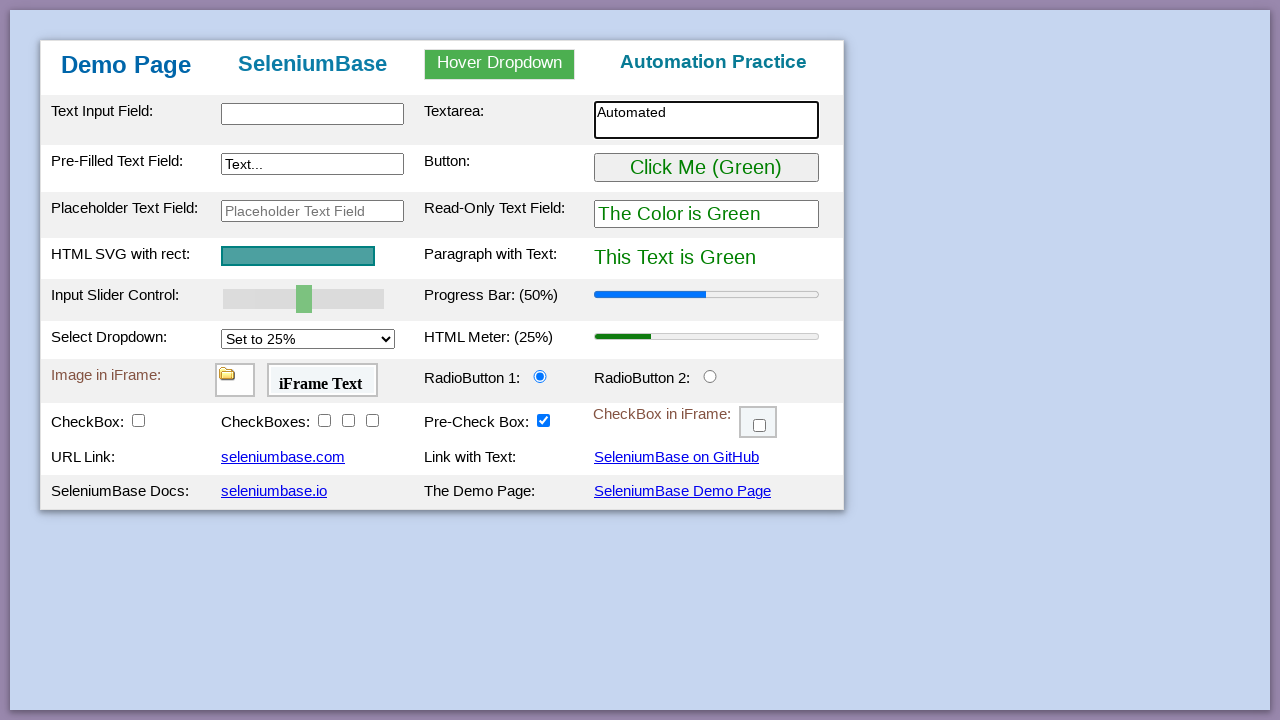

Clicked the button at (706, 168) on #myButton
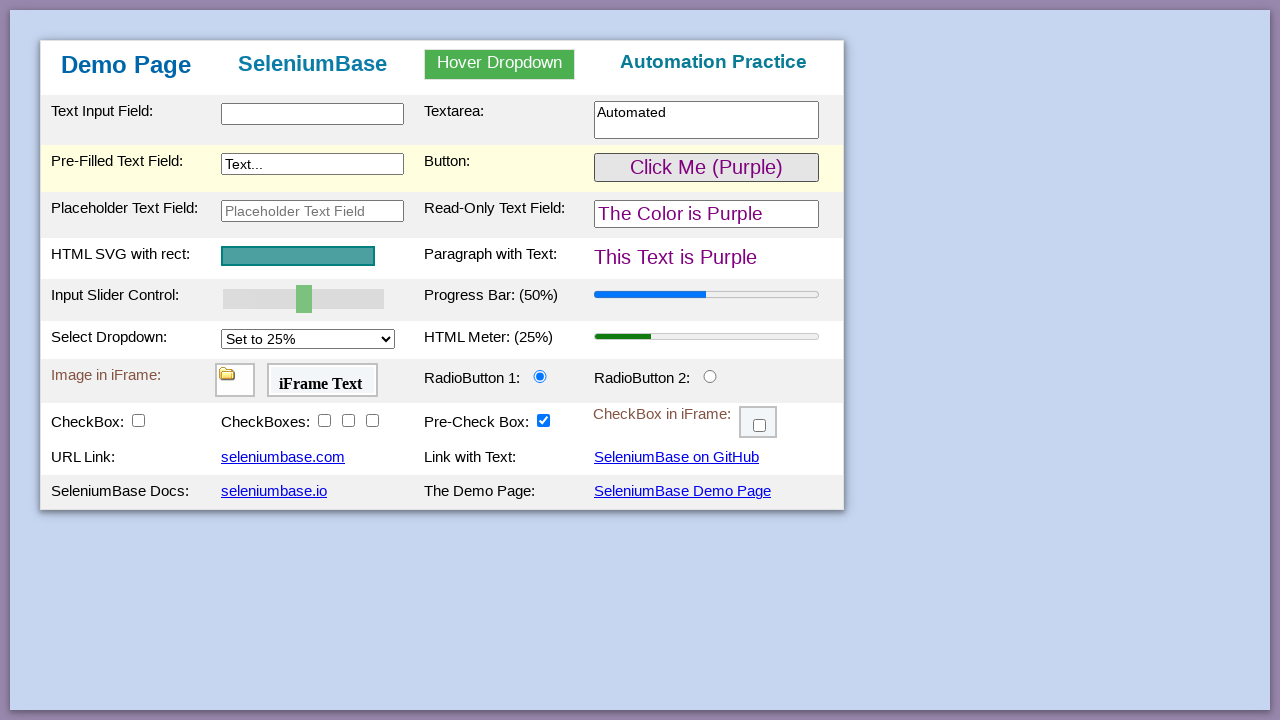

Verified text changed to purple
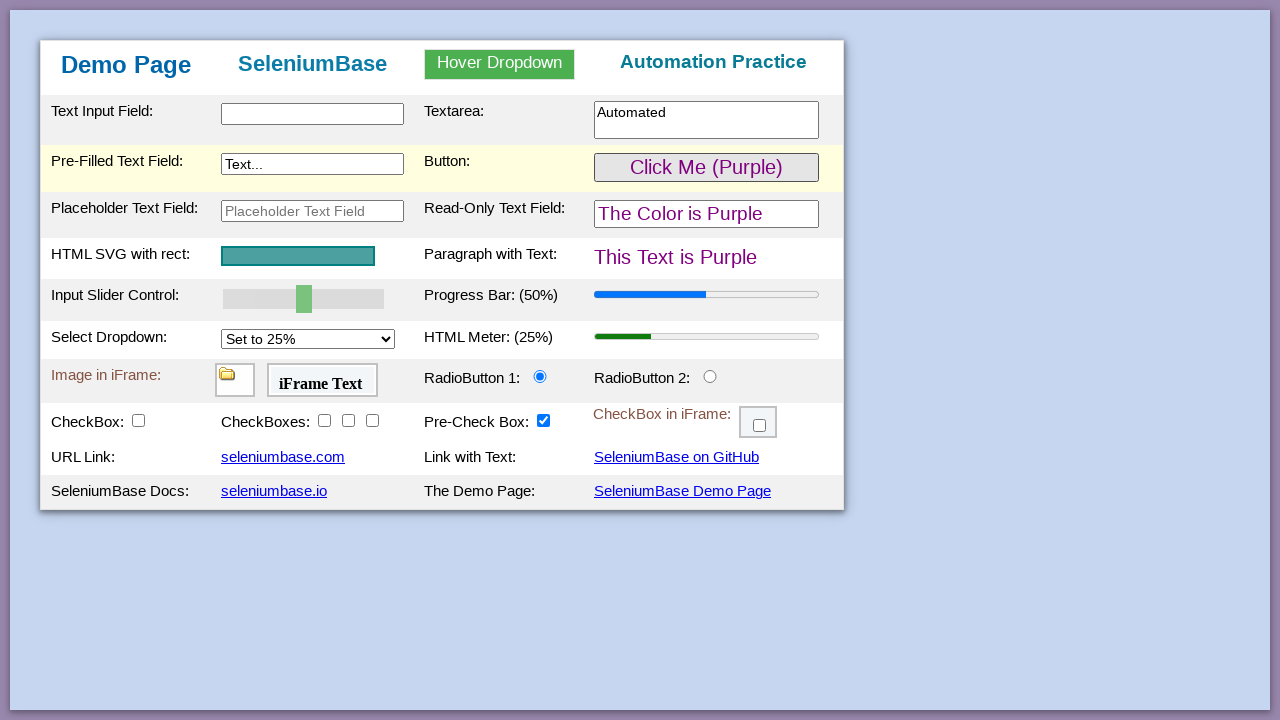

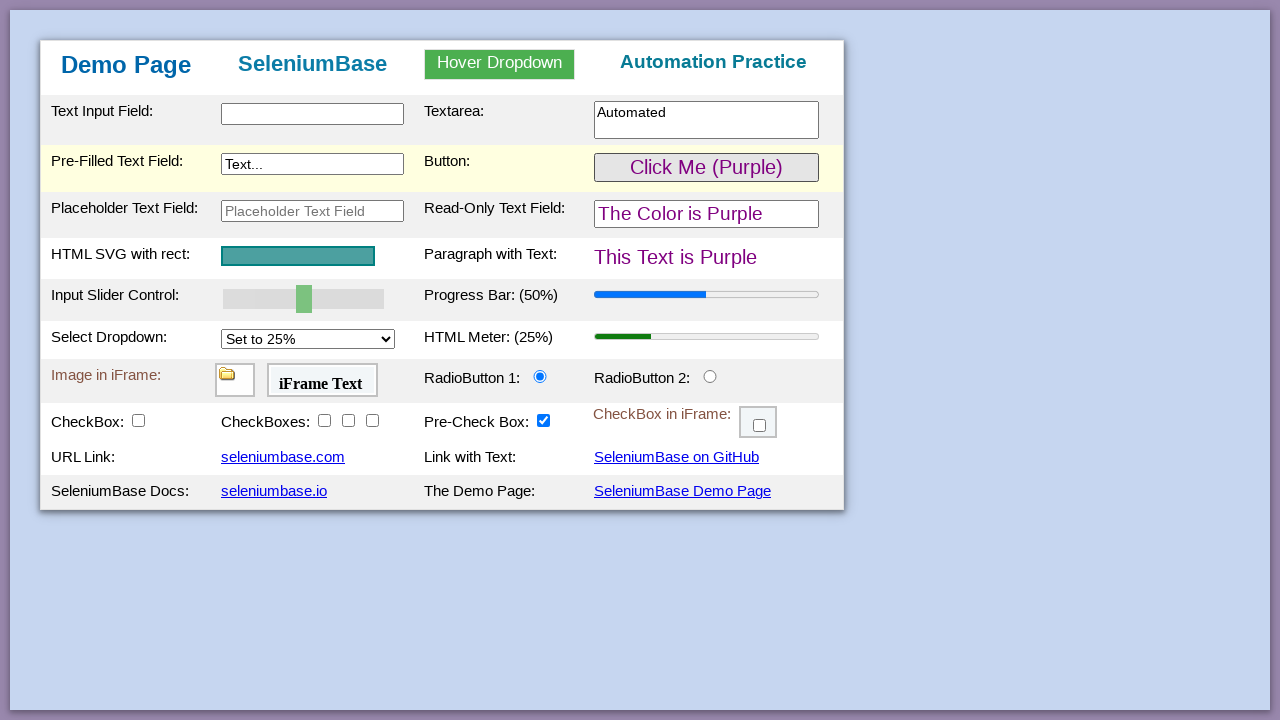